Navigates to GitHub homepage and verifies the page loads by checking that the page title is present

Starting URL: https://github.com

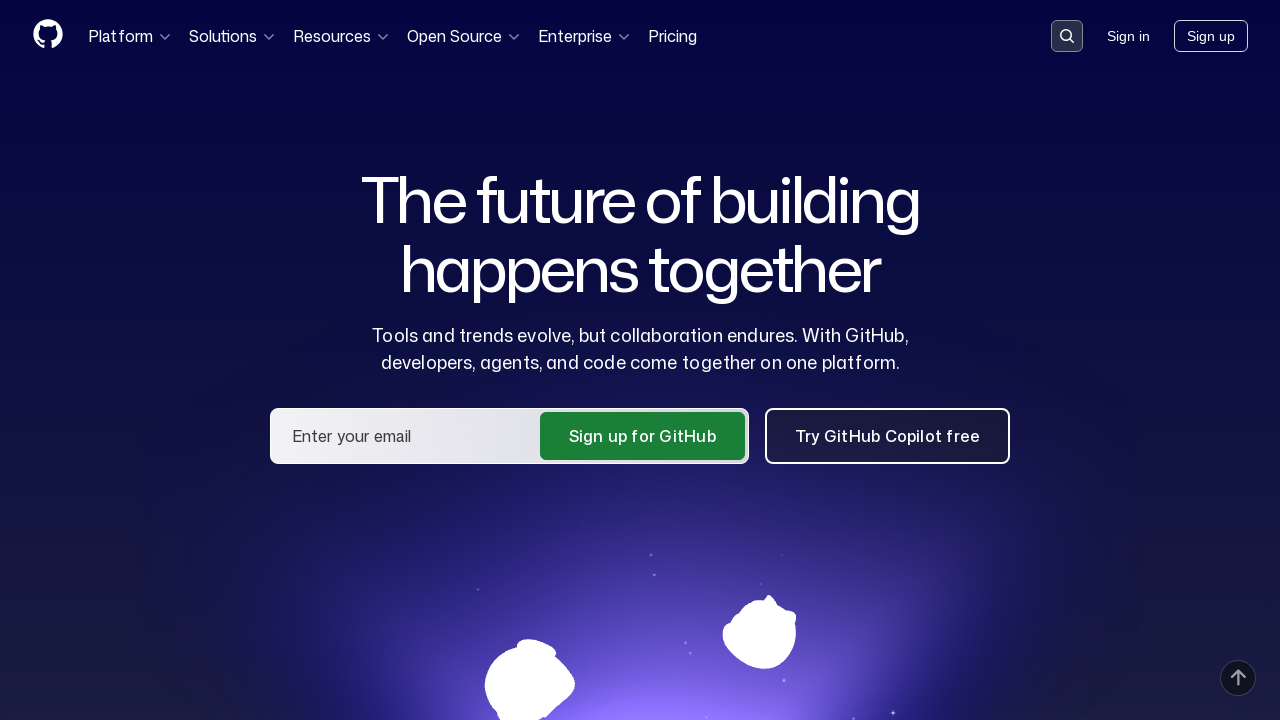

Navigated to GitHub homepage
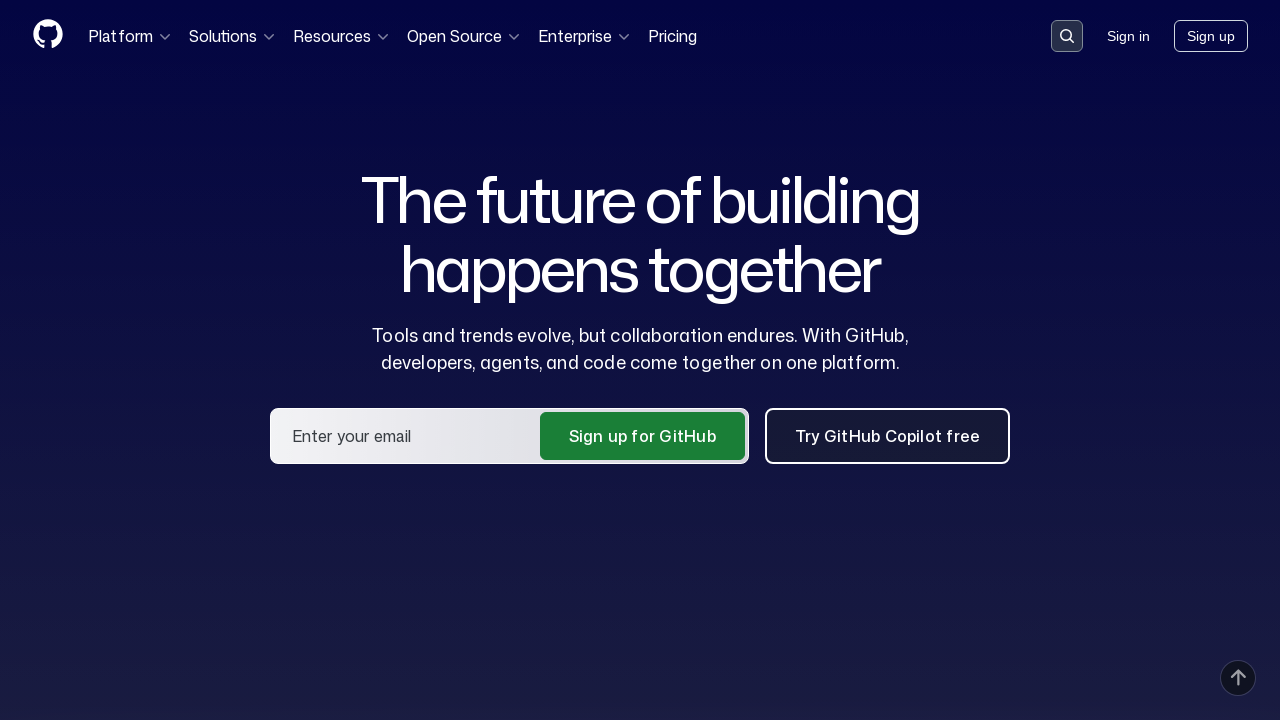

Page DOM content loaded
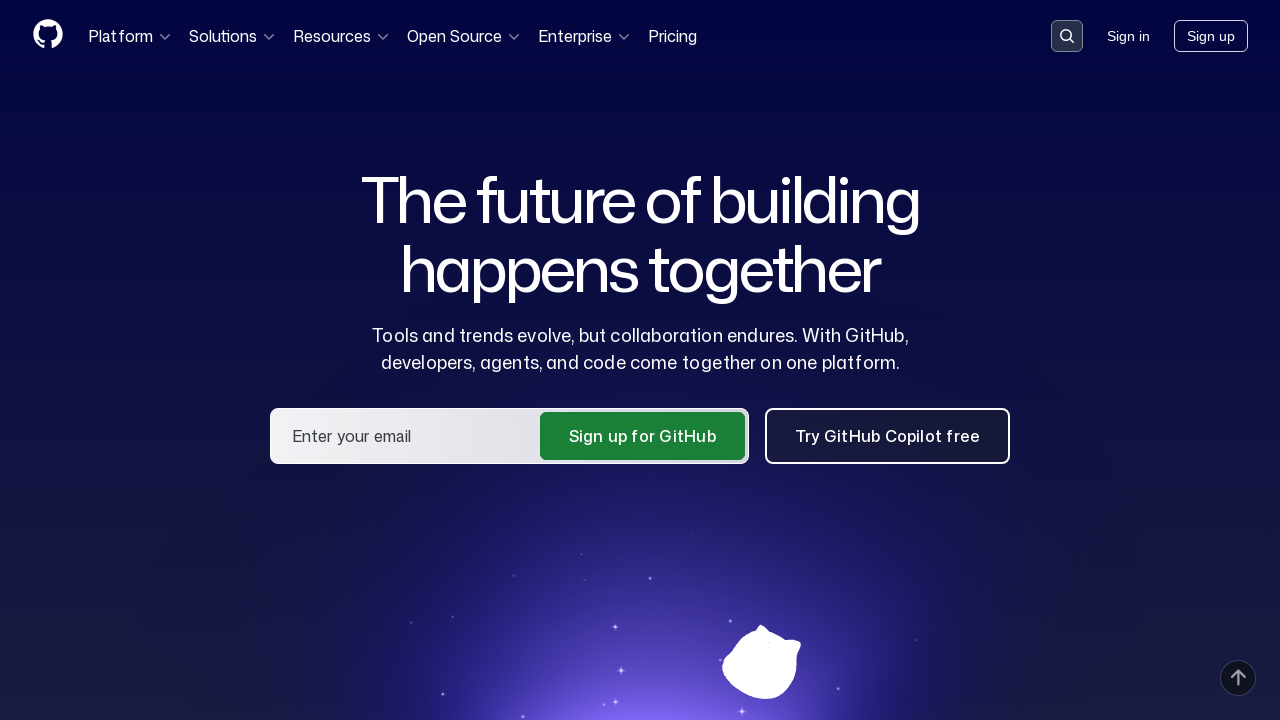

Verified page title is present and not empty
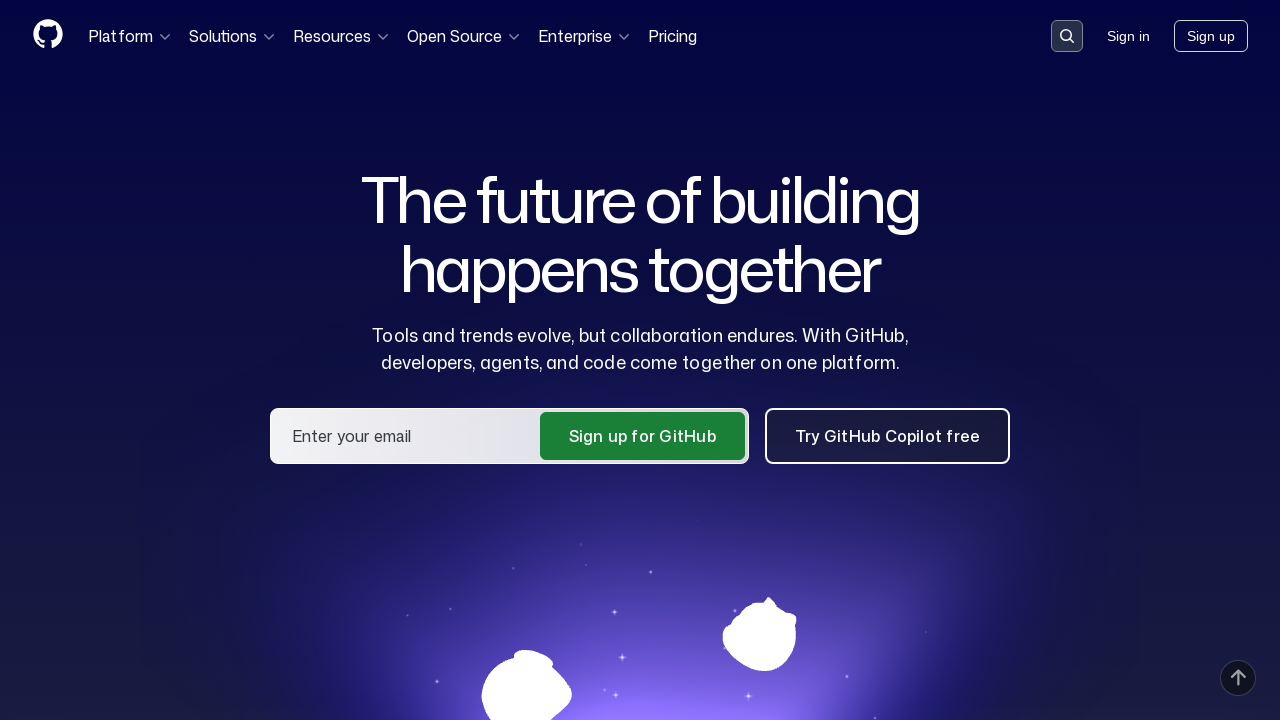

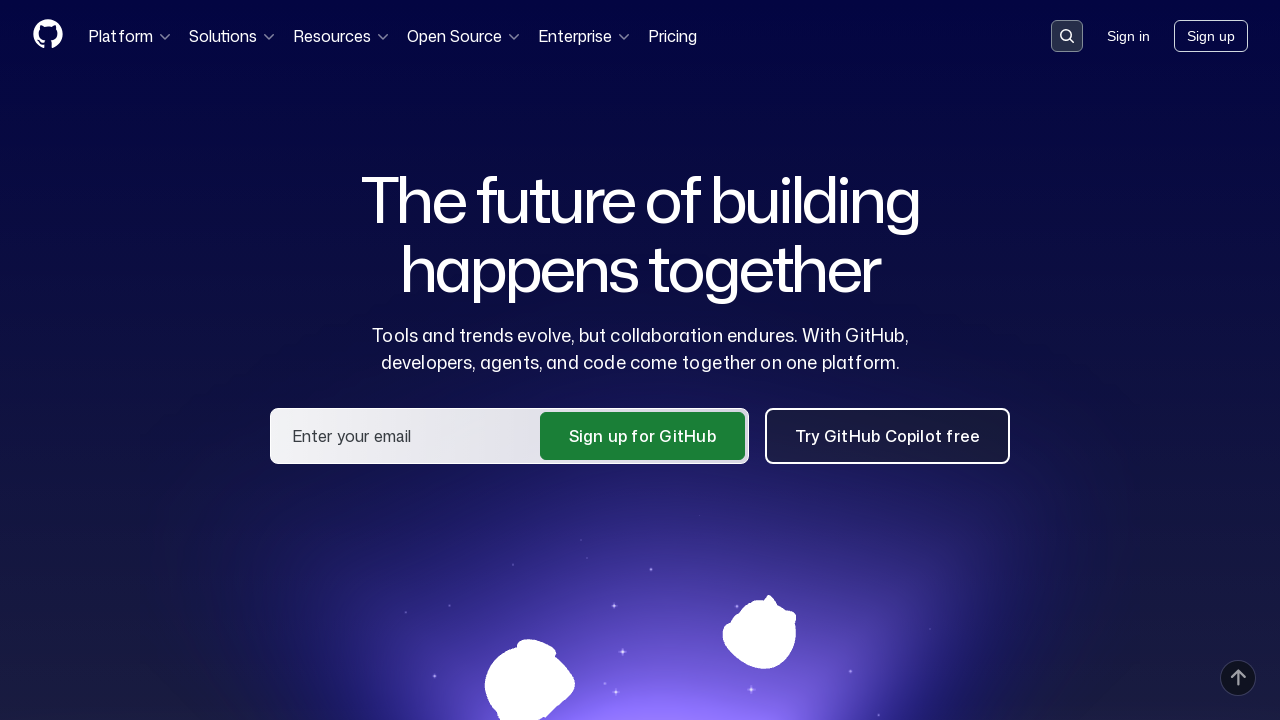